Tests navigation to the Phones & PDAs category page and interacts with a dropdown select element by cycling through all its options

Starting URL: https://naveenautomationlabs.com/opencart

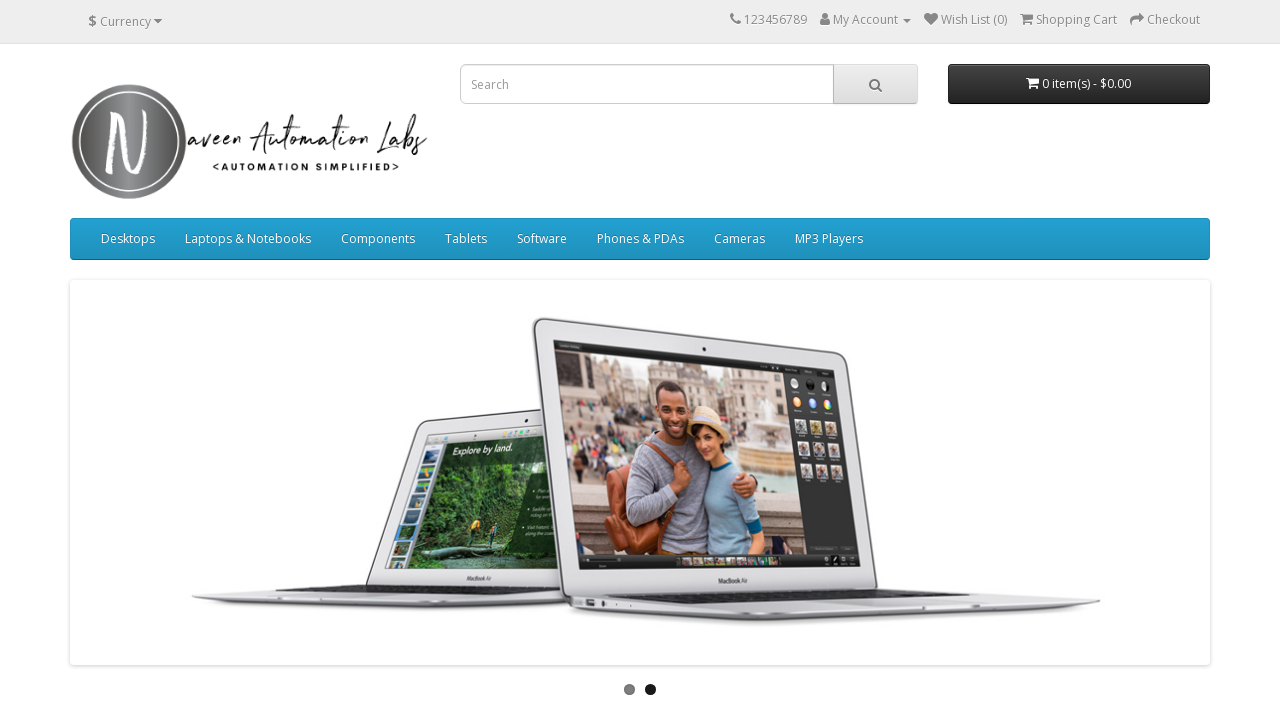

Reloaded the page
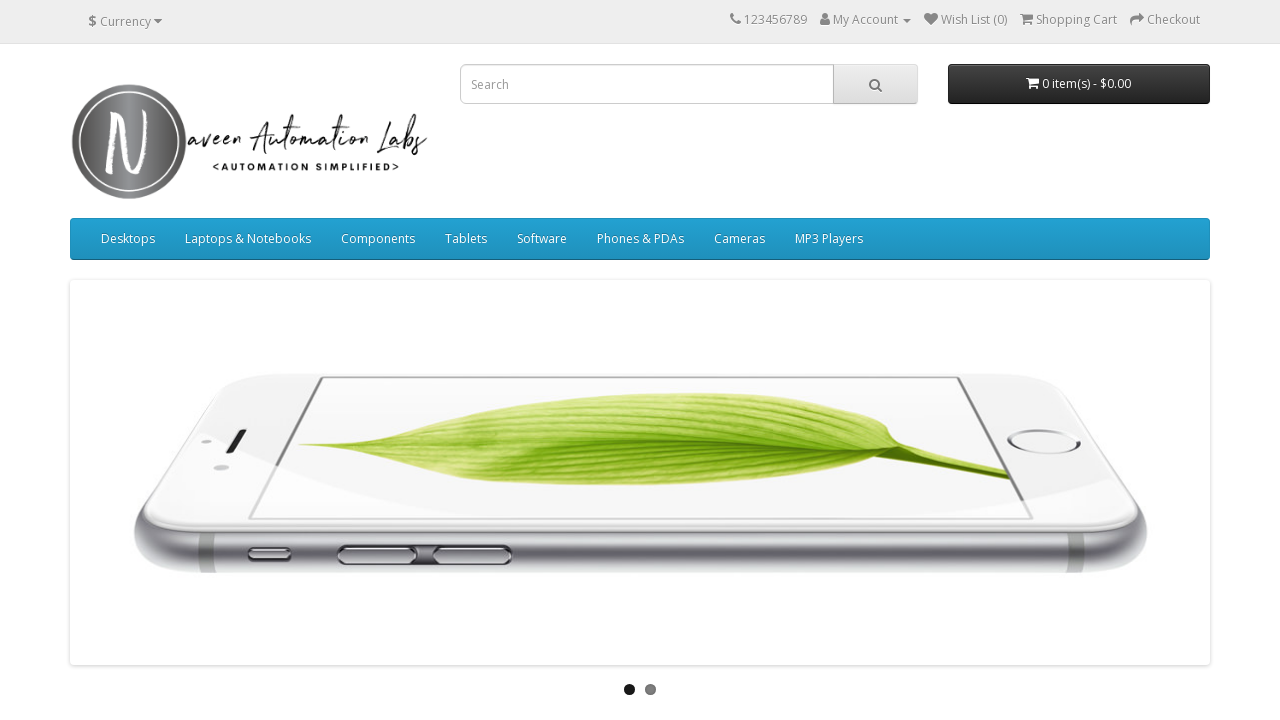

Hovered over Phones & PDAs link at (640, 239) on xpath=//a[contains(text(),'Phones & PDAs')]
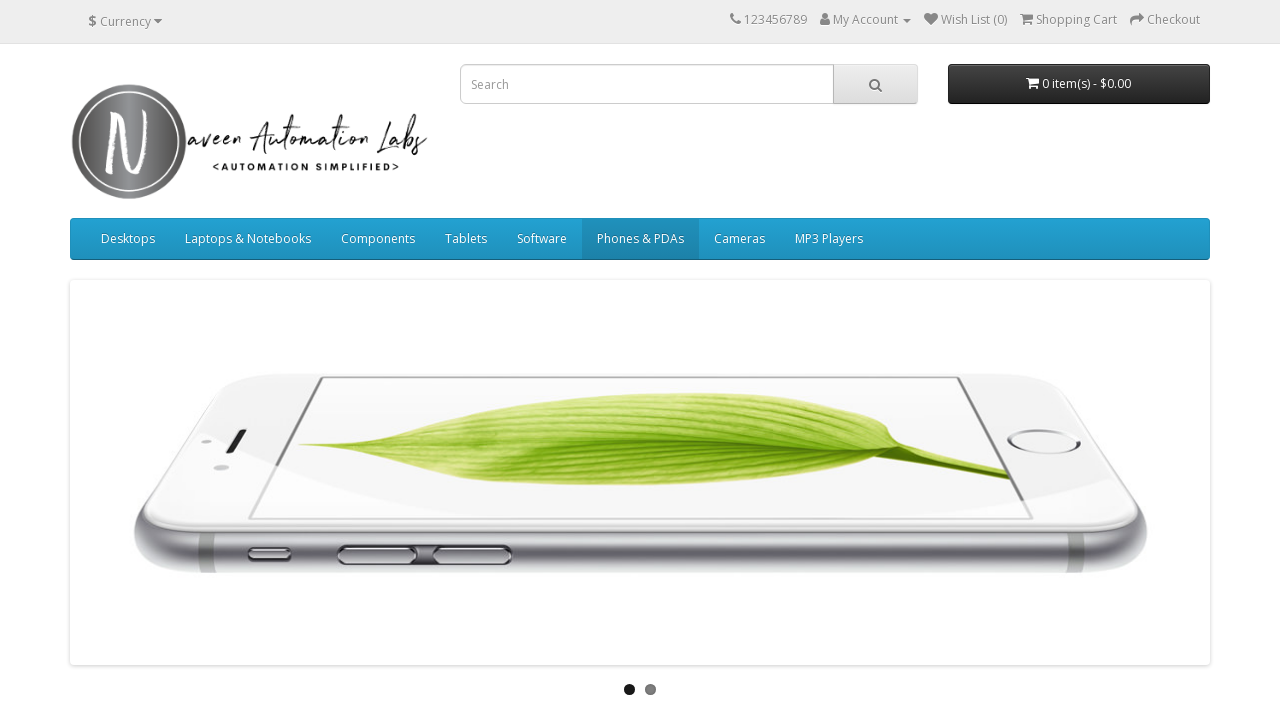

Clicked on Phones & PDAs link to navigate to category page at (640, 239) on xpath=//a[contains(text(),'Phones & PDAs')]
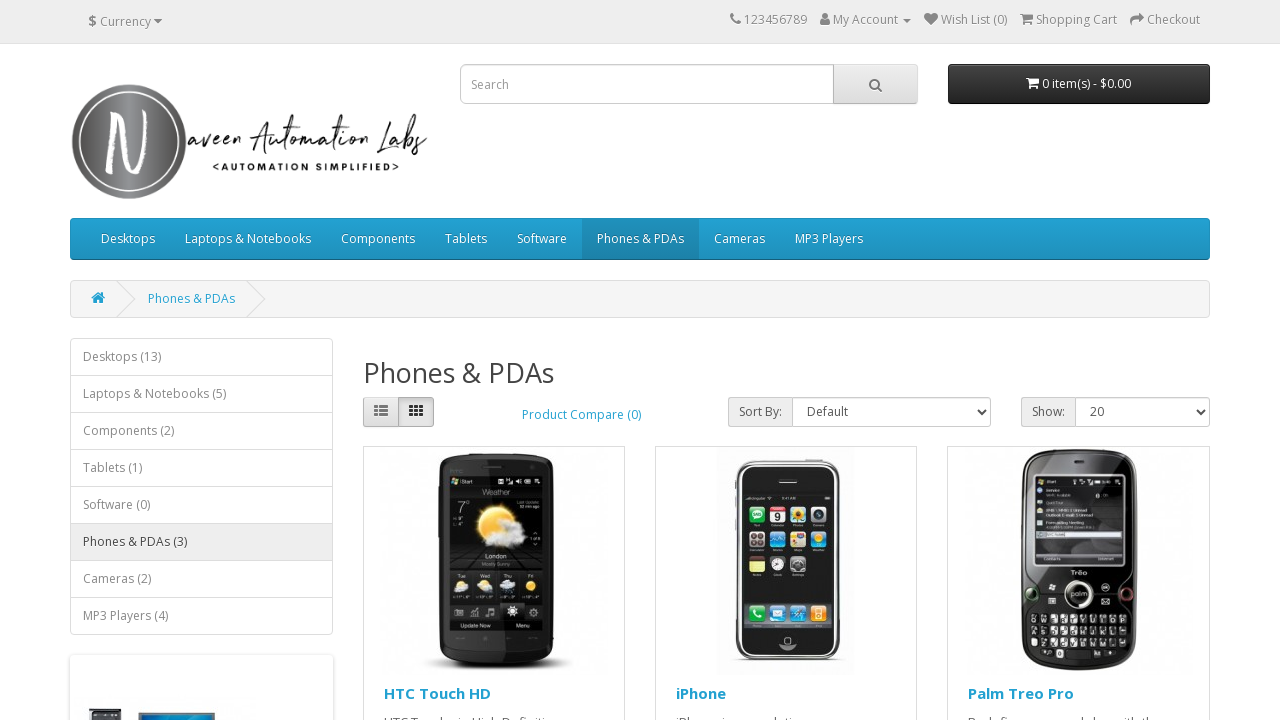

Dropdown select element loaded on Phones & PDAs category page
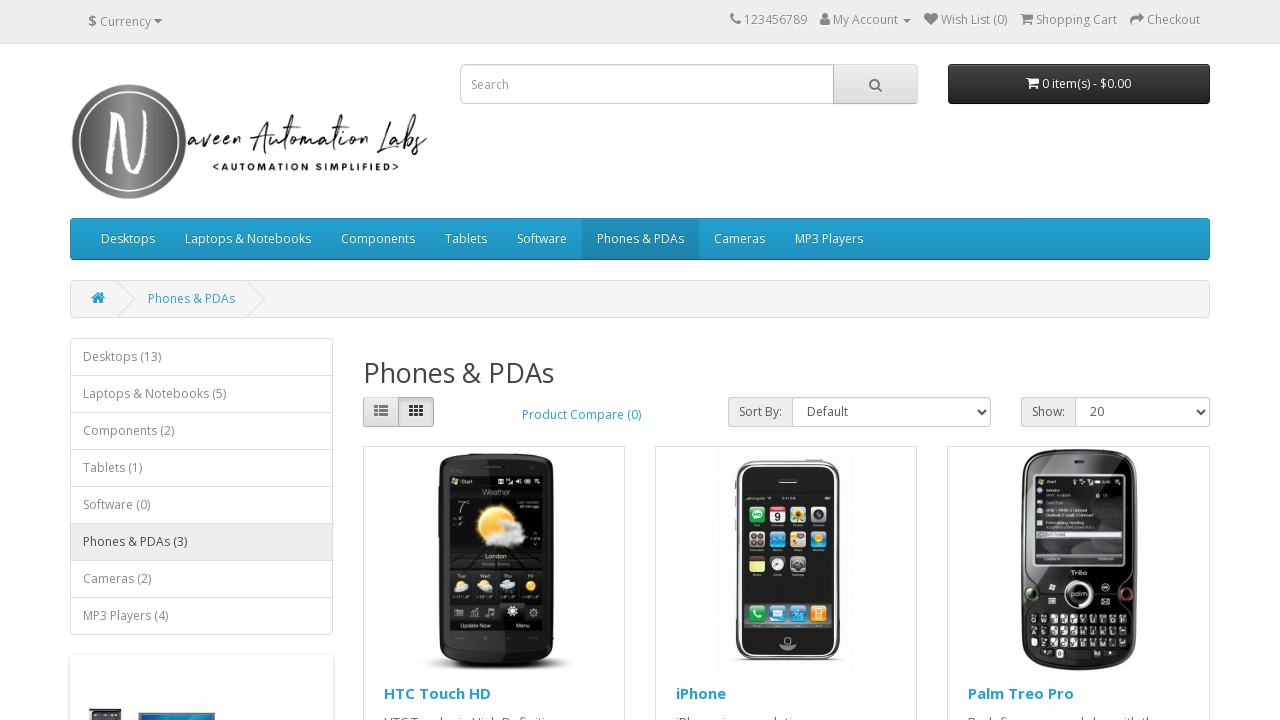

Found dropdown with 9 options
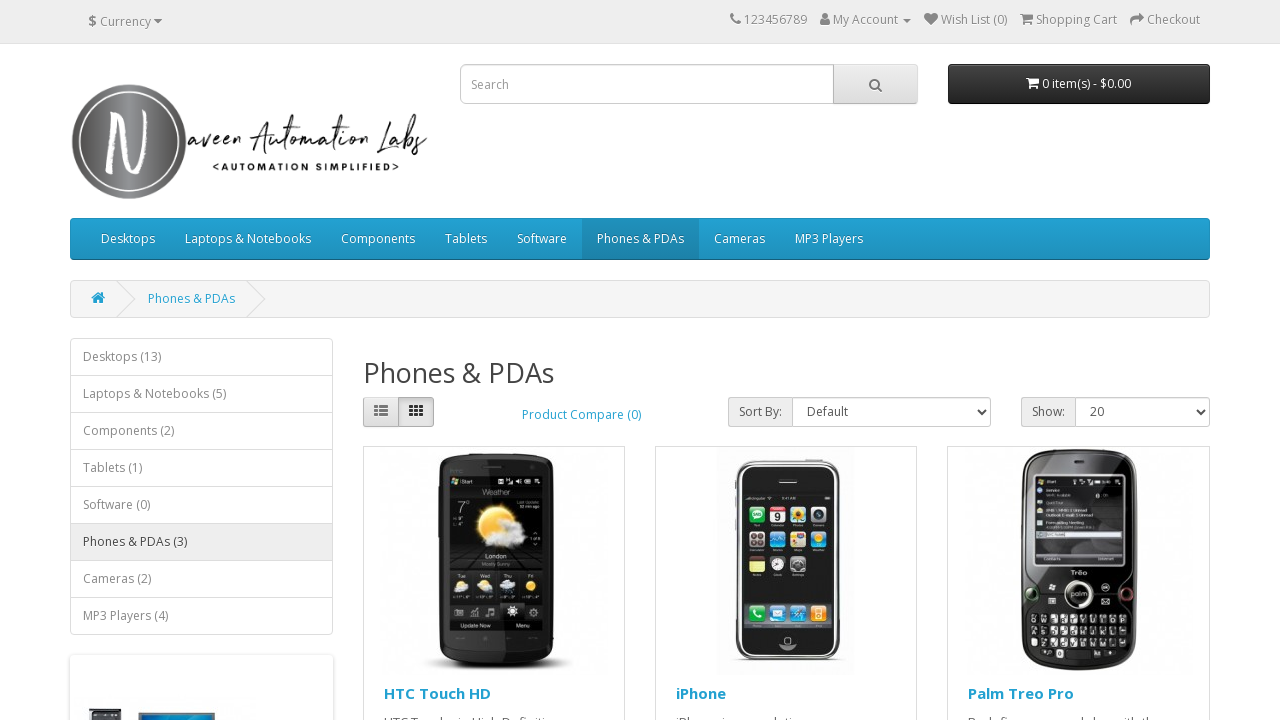

Selected dropdown option at index 0 on select >> nth=0
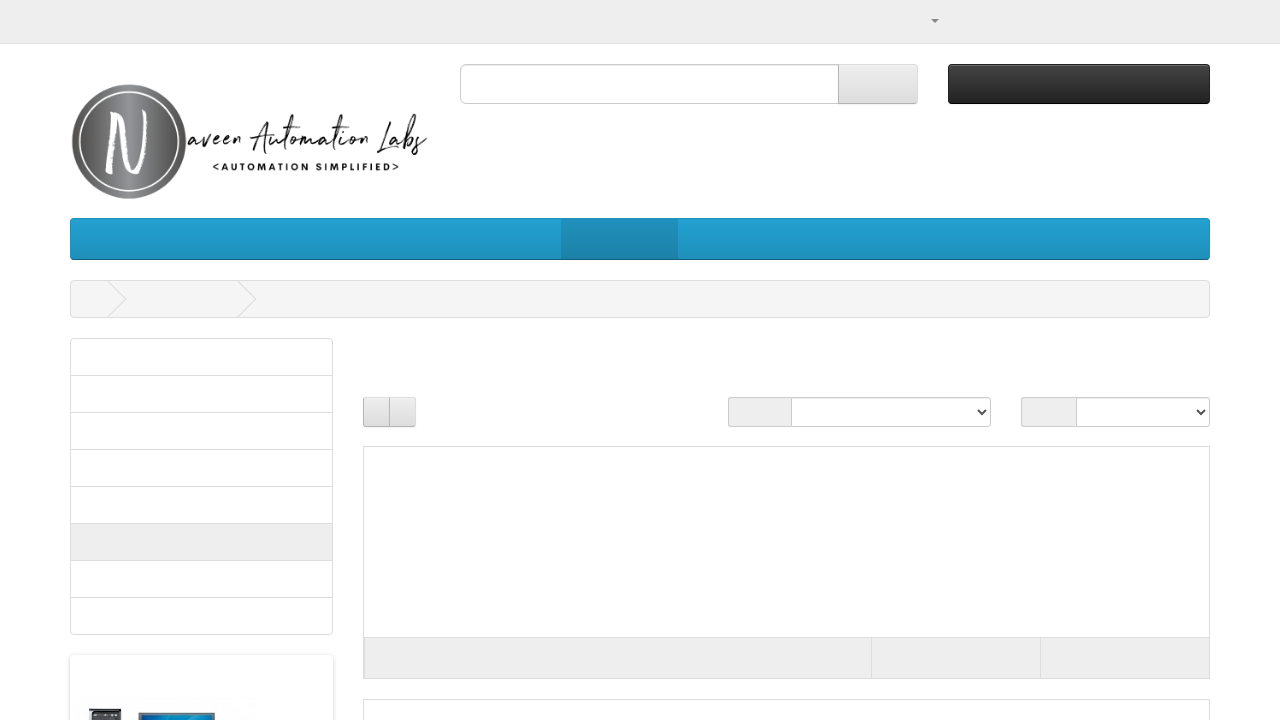

Waited 500ms after selecting option 0
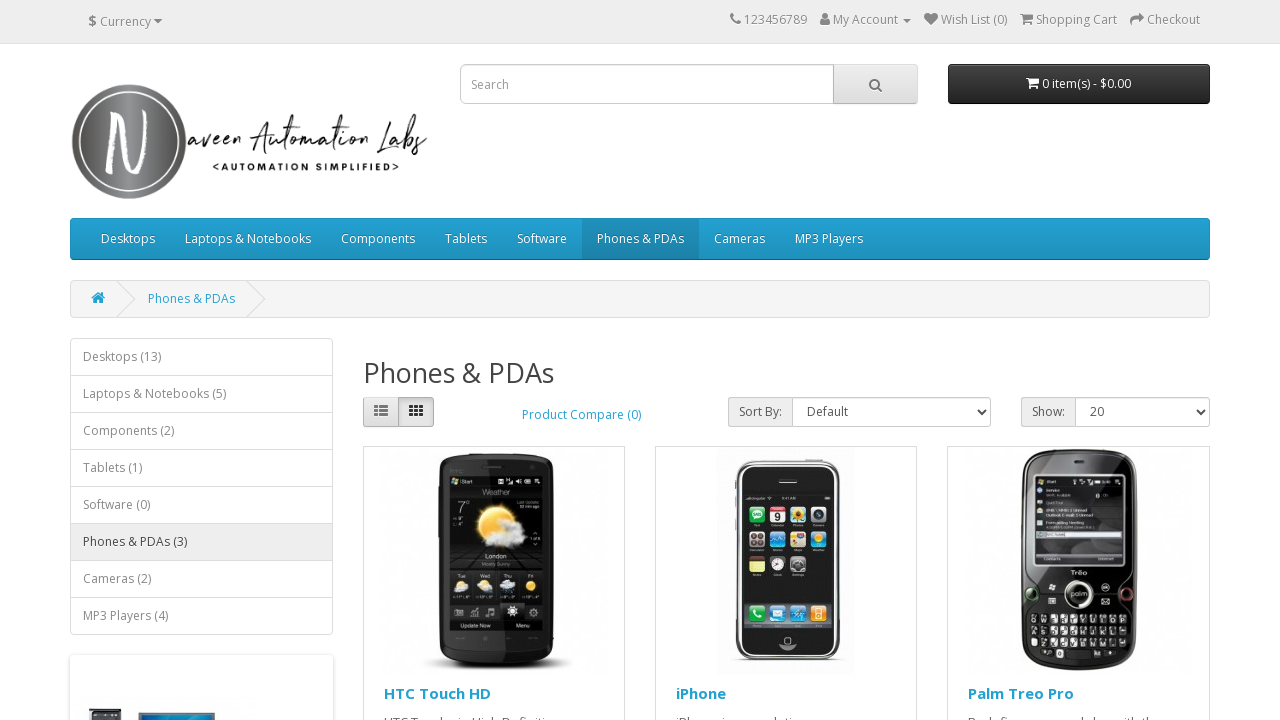

Selected dropdown option at index 1 on select >> nth=0
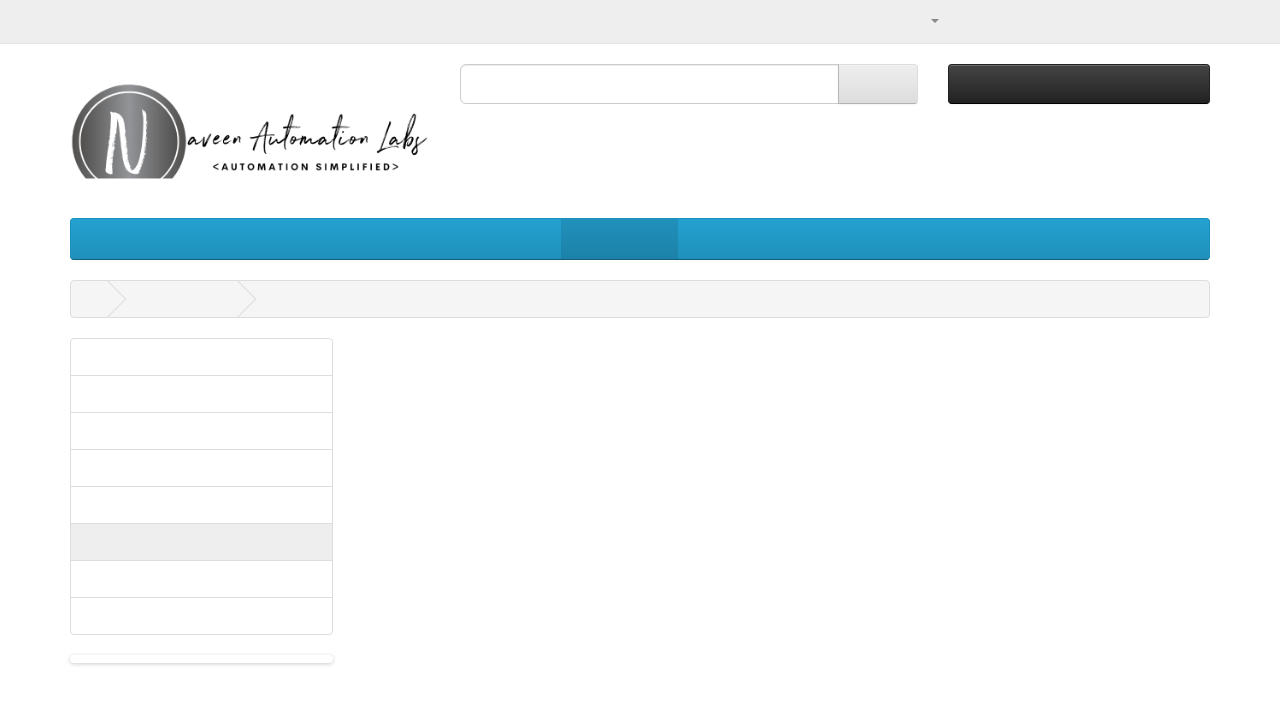

Waited 500ms after selecting option 1
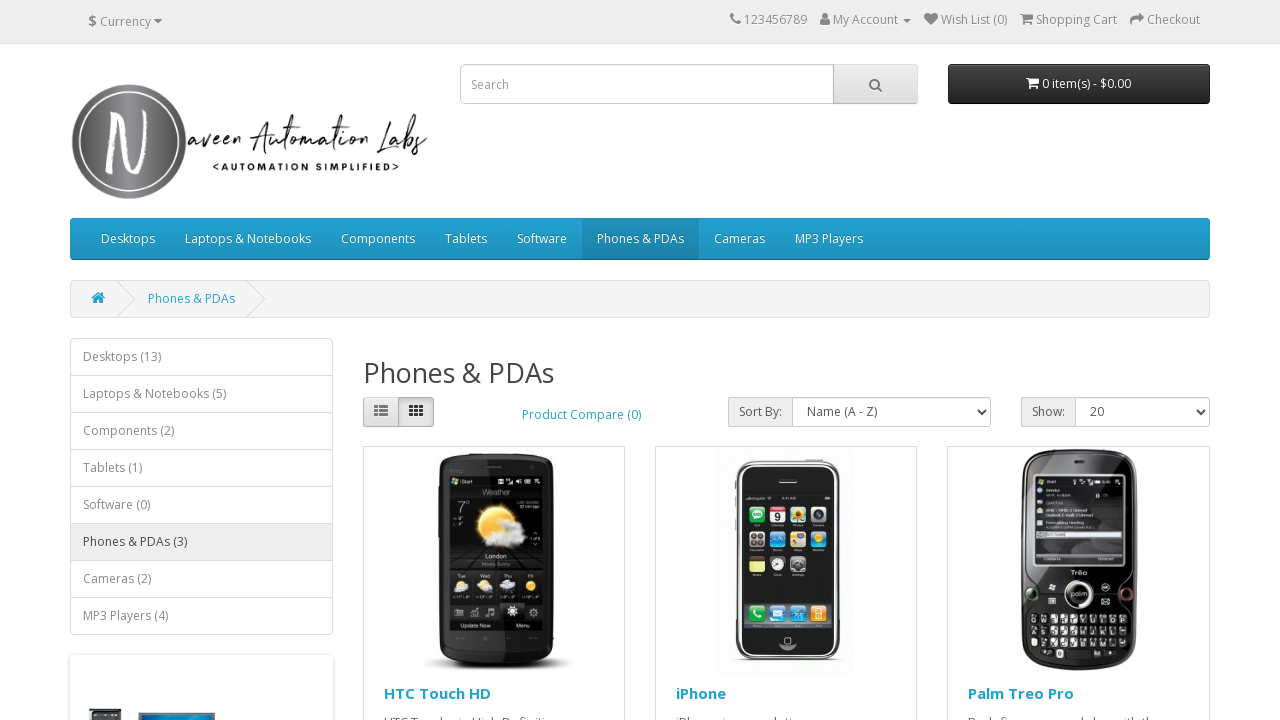

Selected dropdown option at index 2 on select >> nth=0
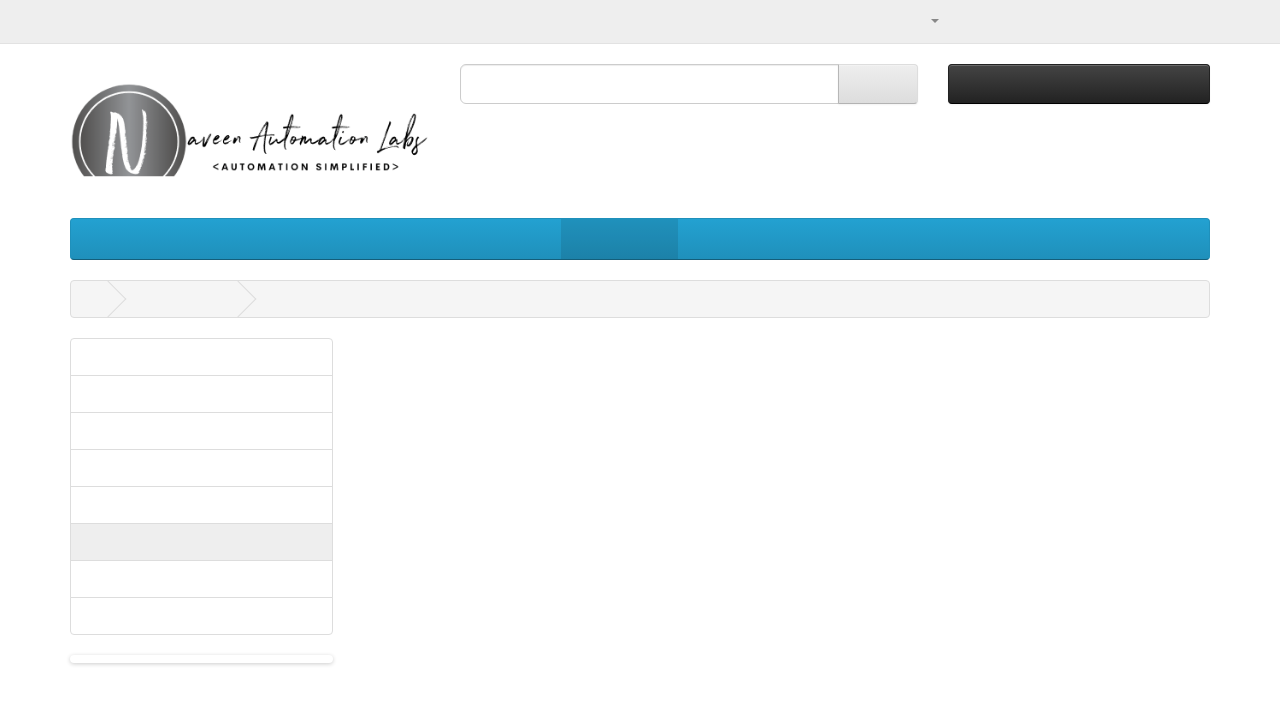

Waited 500ms after selecting option 2
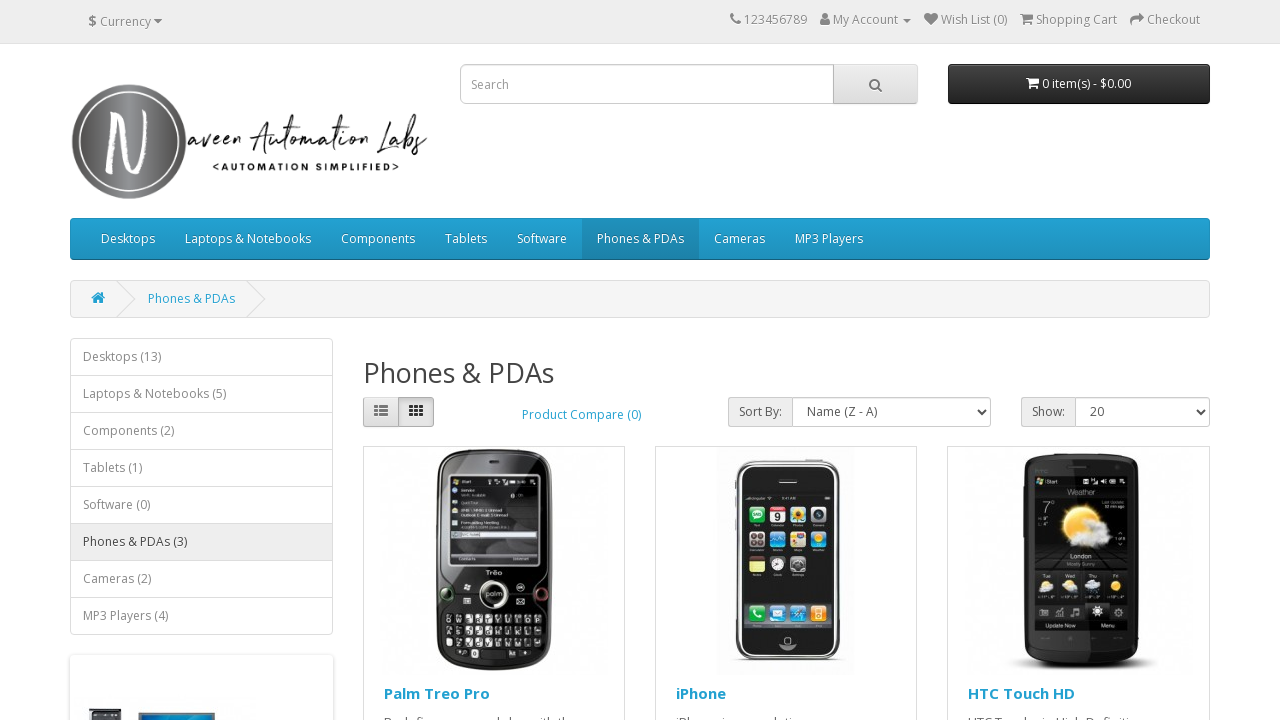

Selected dropdown option at index 3 on select >> nth=0
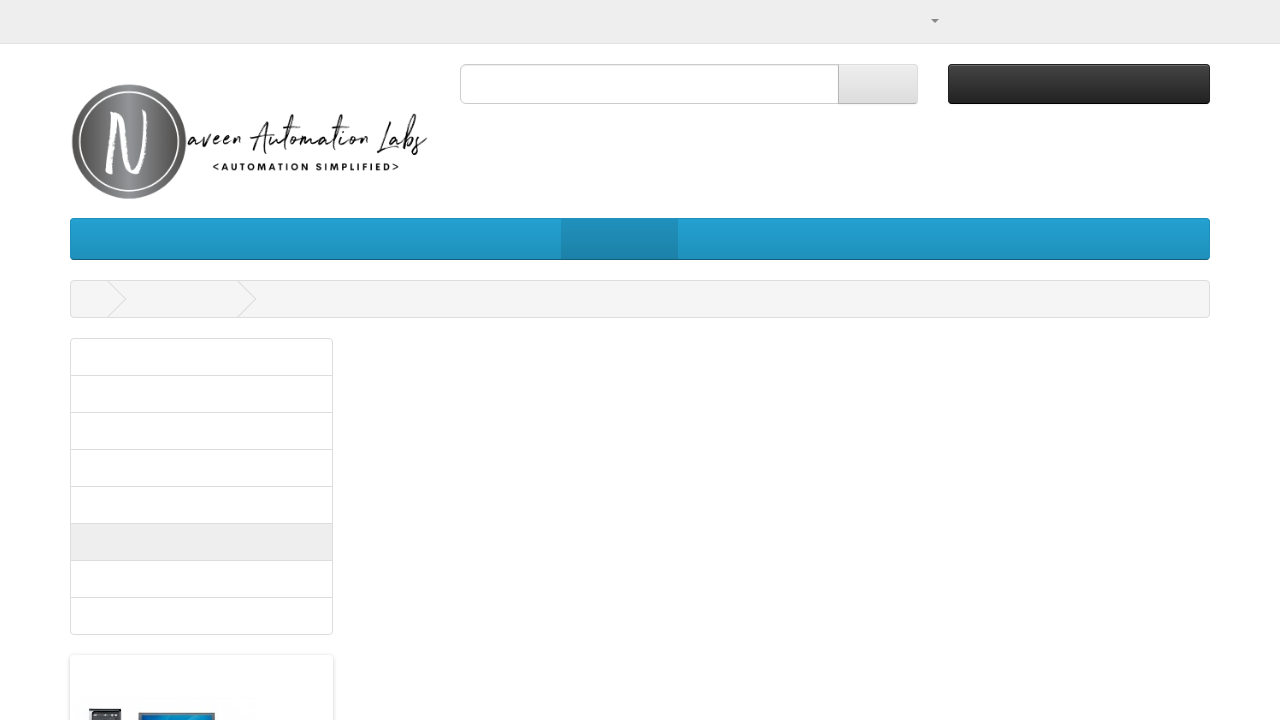

Waited 500ms after selecting option 3
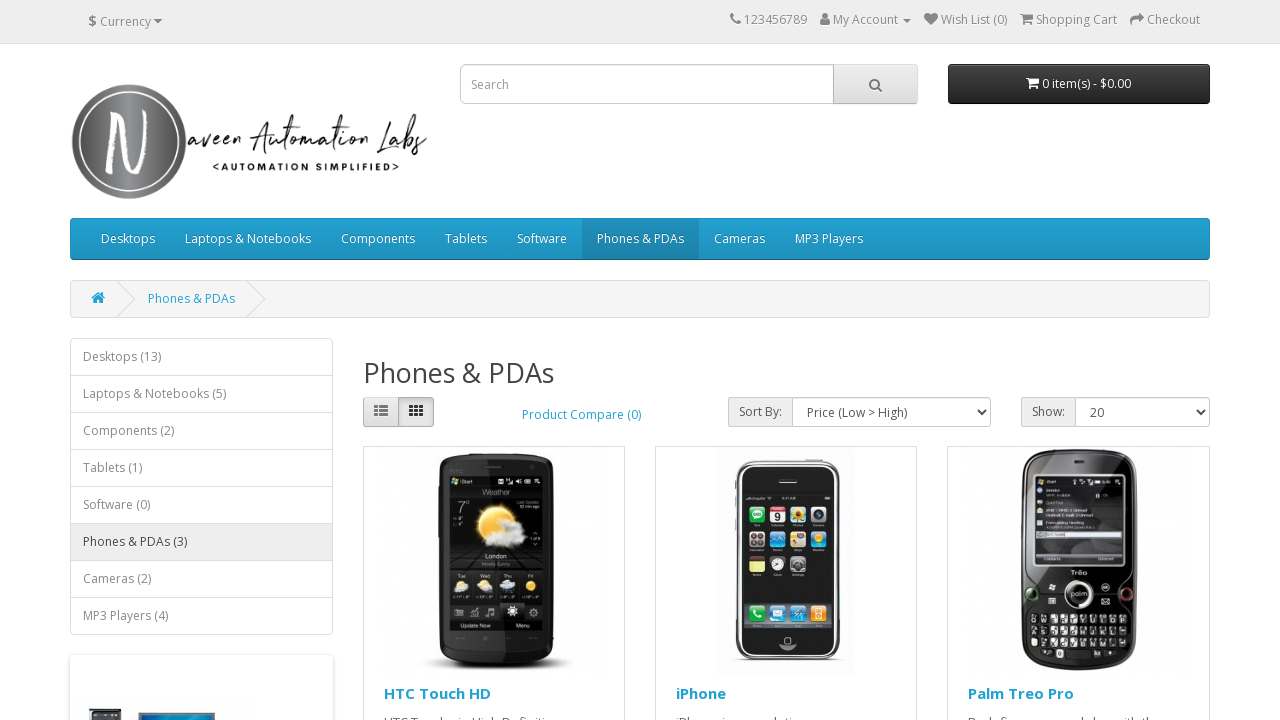

Selected dropdown option at index 4 on select >> nth=0
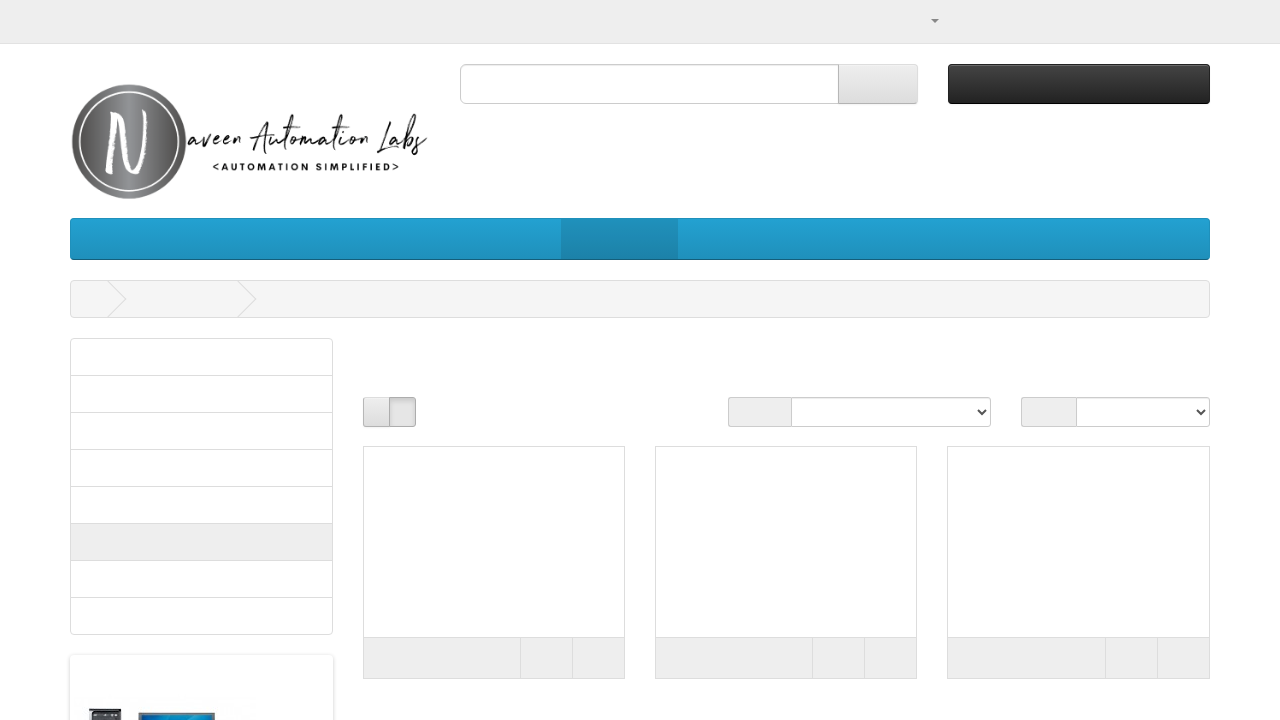

Waited 500ms after selecting option 4
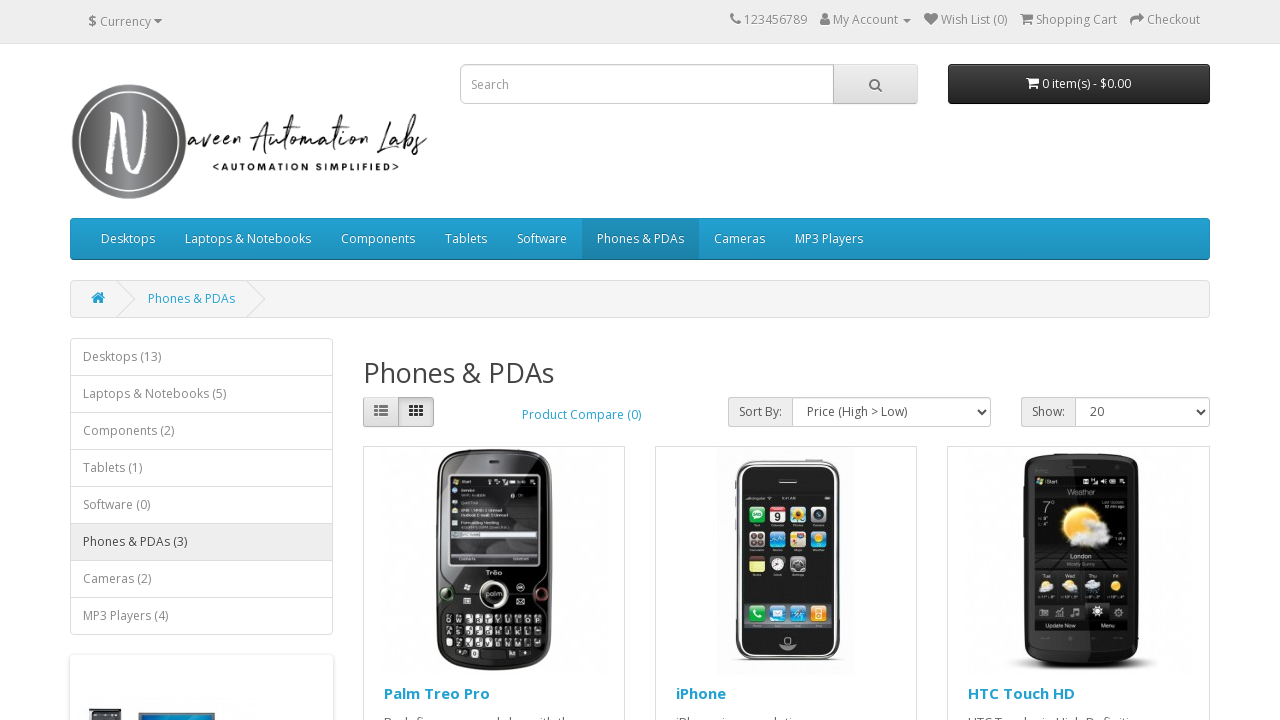

Selected dropdown option at index 5 on select >> nth=0
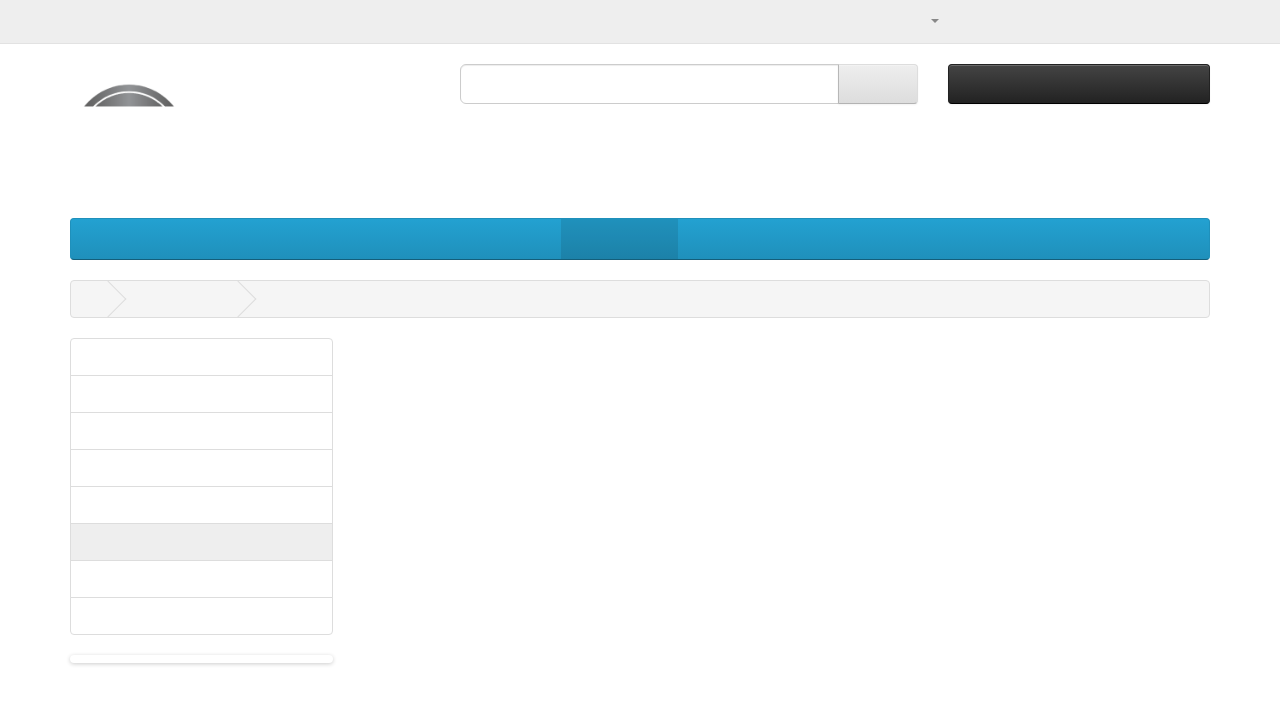

Waited 500ms after selecting option 5
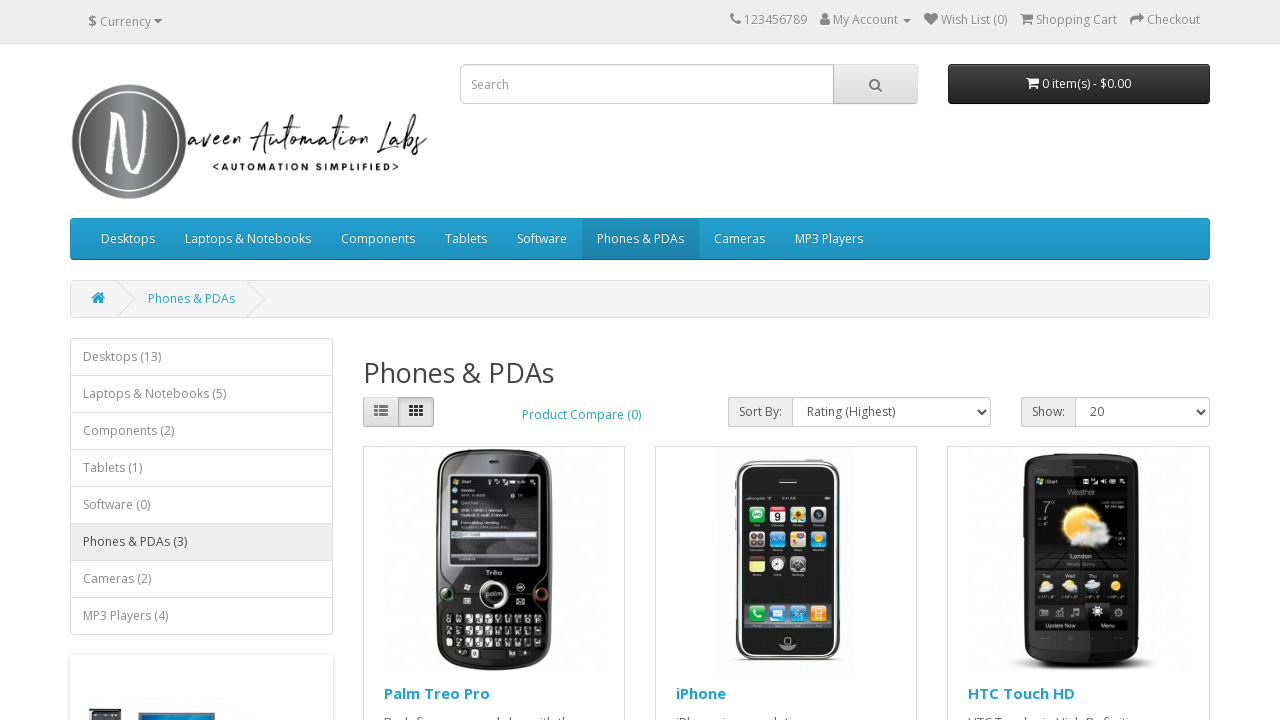

Selected dropdown option at index 6 on select >> nth=0
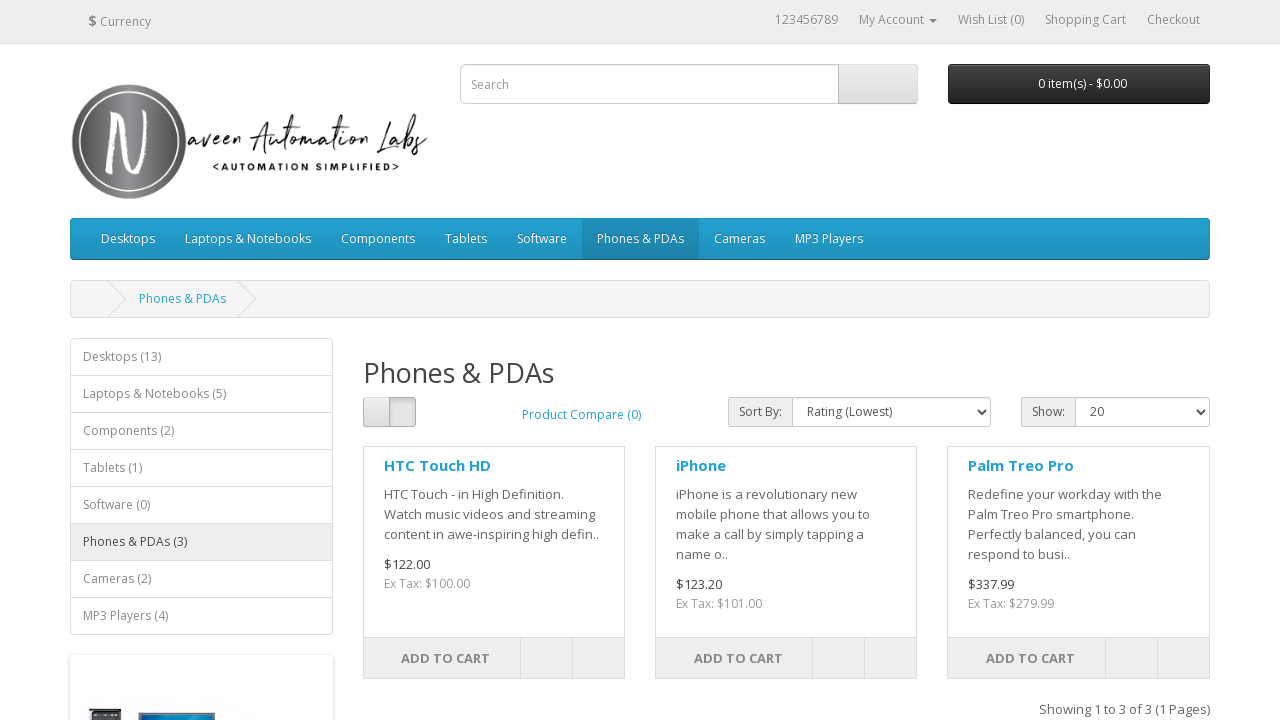

Waited 500ms after selecting option 6
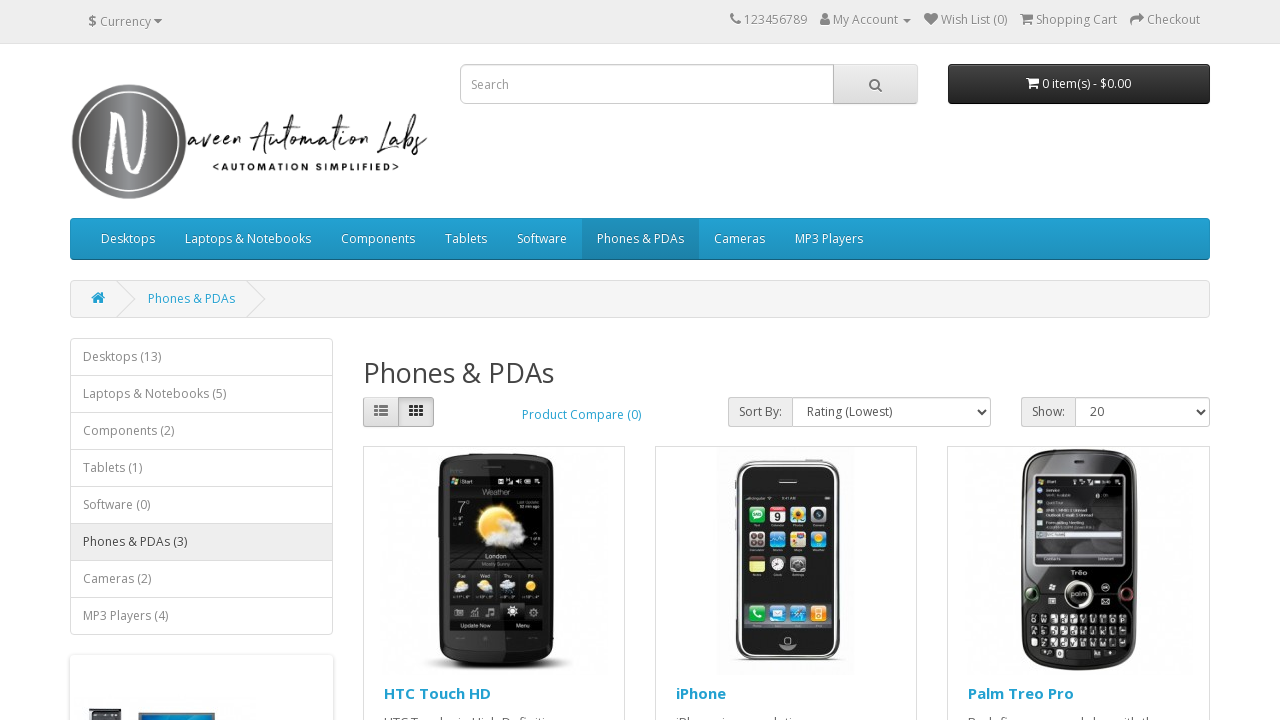

Selected dropdown option at index 7 on select >> nth=0
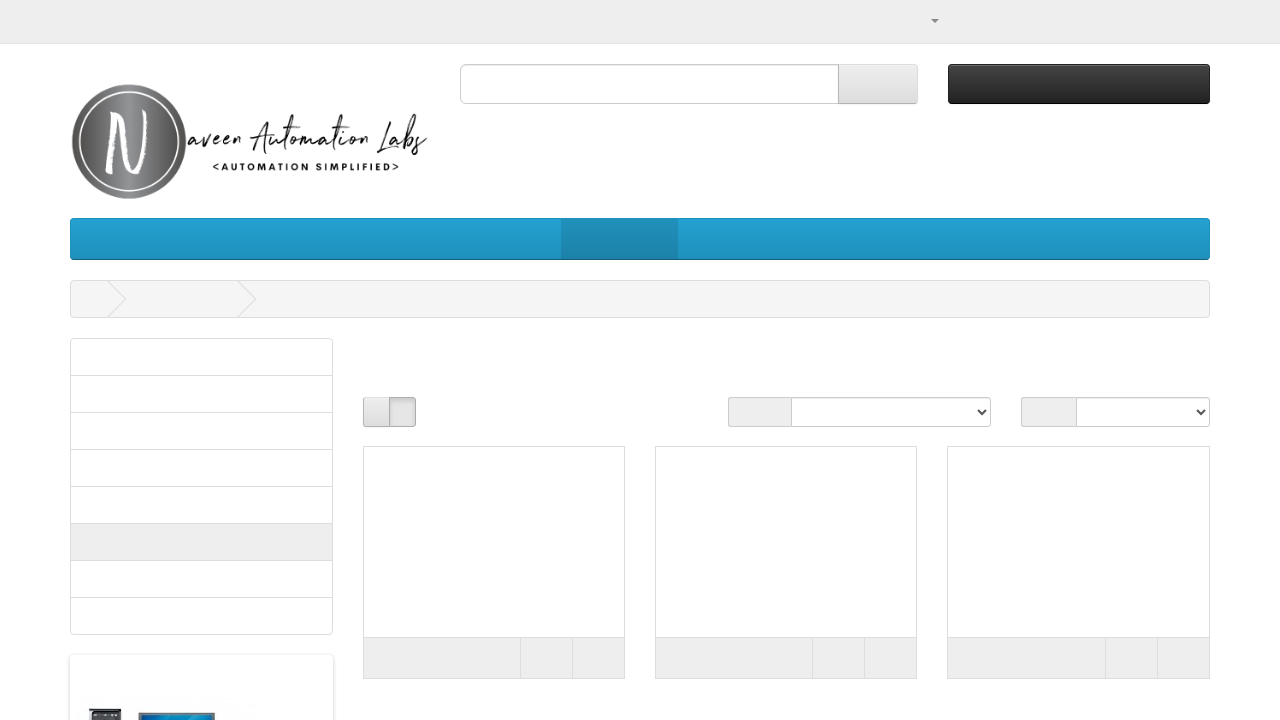

Waited 500ms after selecting option 7
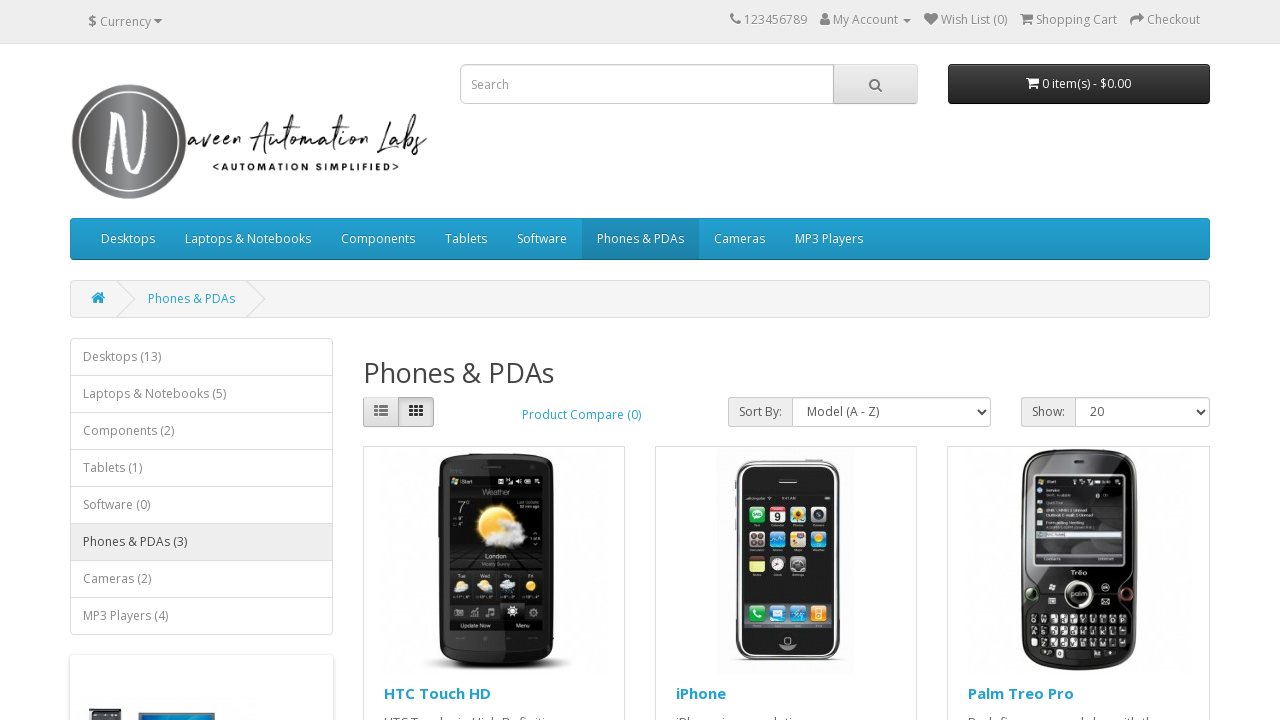

Selected dropdown option at index 8 on select >> nth=0
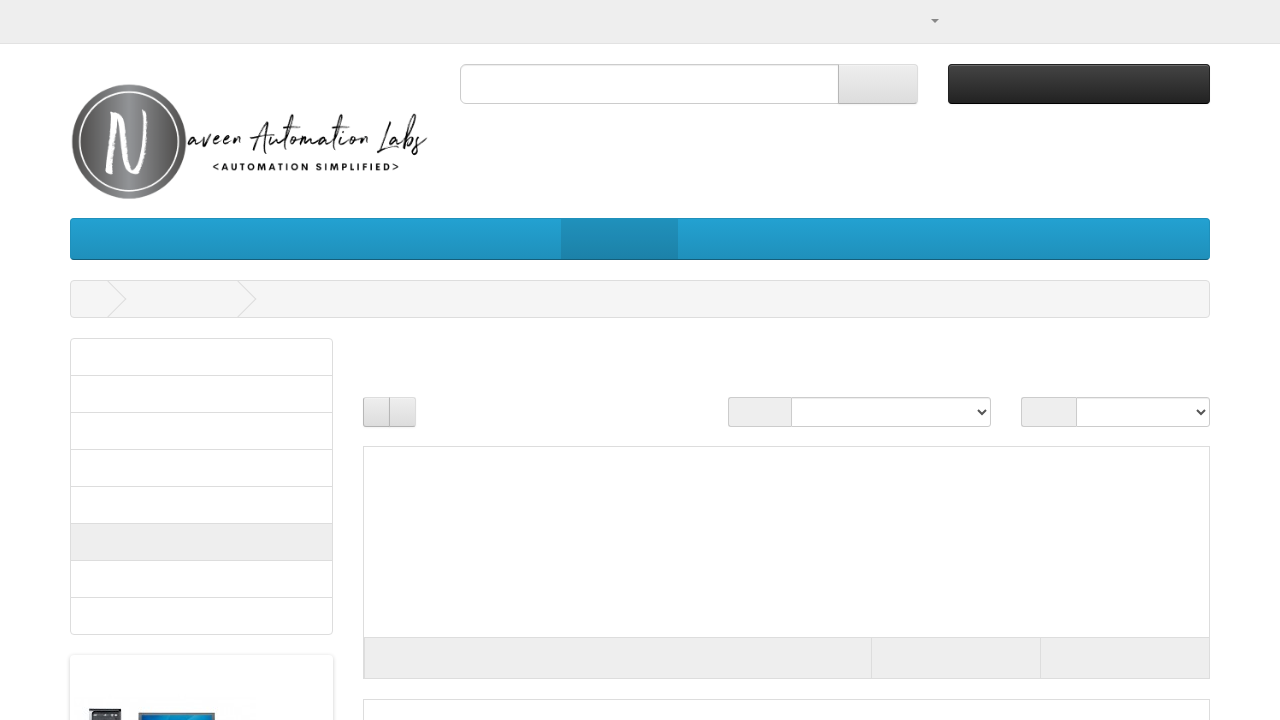

Waited 500ms after selecting option 8
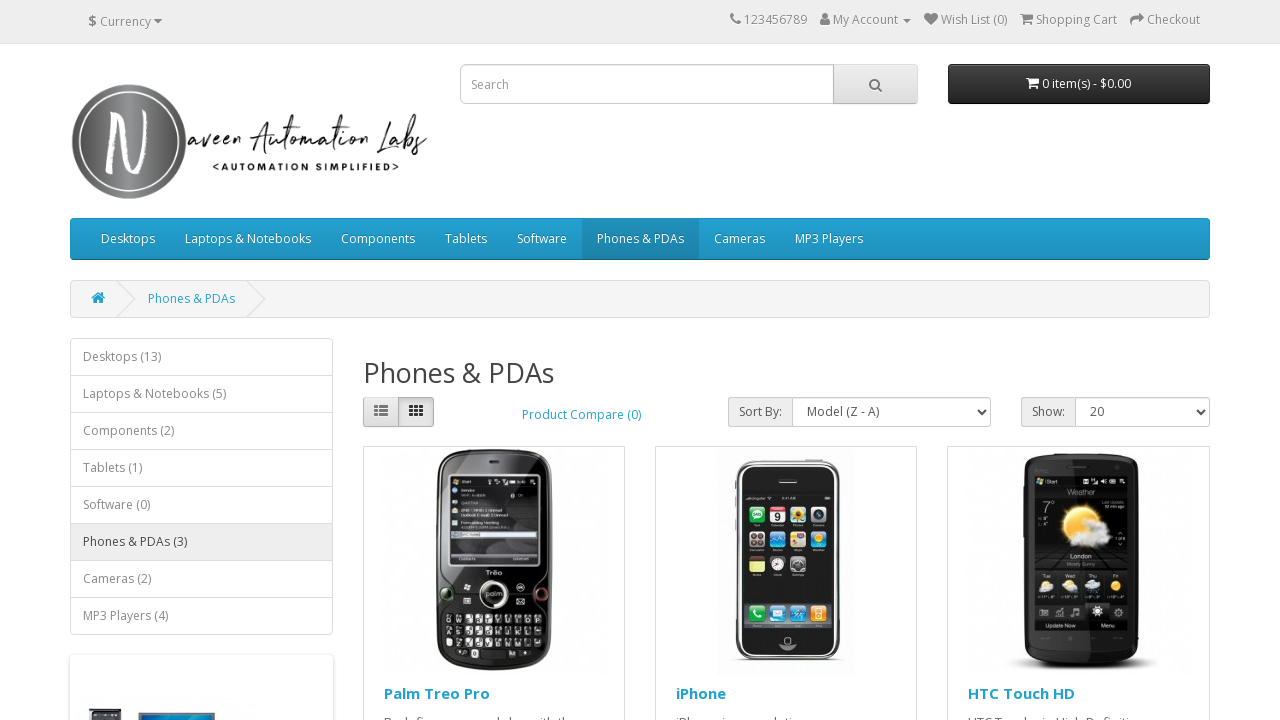

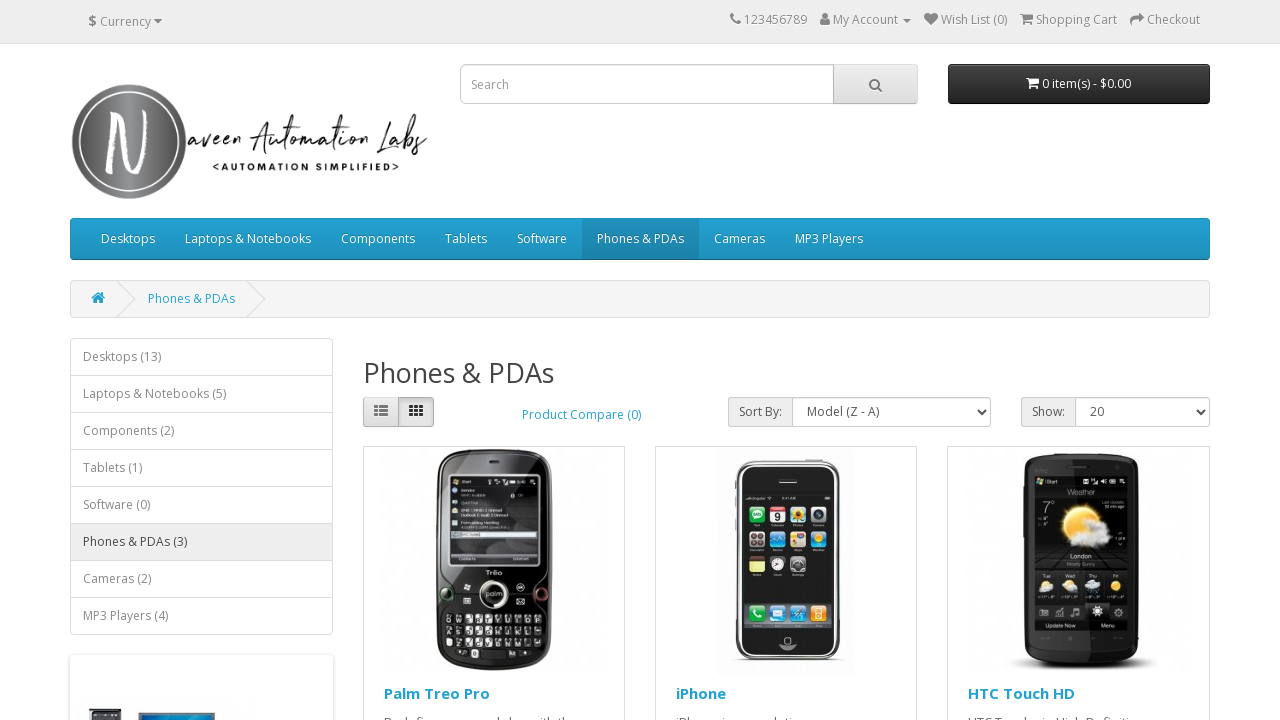